Tests add/remove elements functionality by clicking "Add Element" button, then clicking the "Delete" button that appears, and verifying the delete button is removed

Starting URL: https://the-internet.herokuapp.com/add_remove_elements/

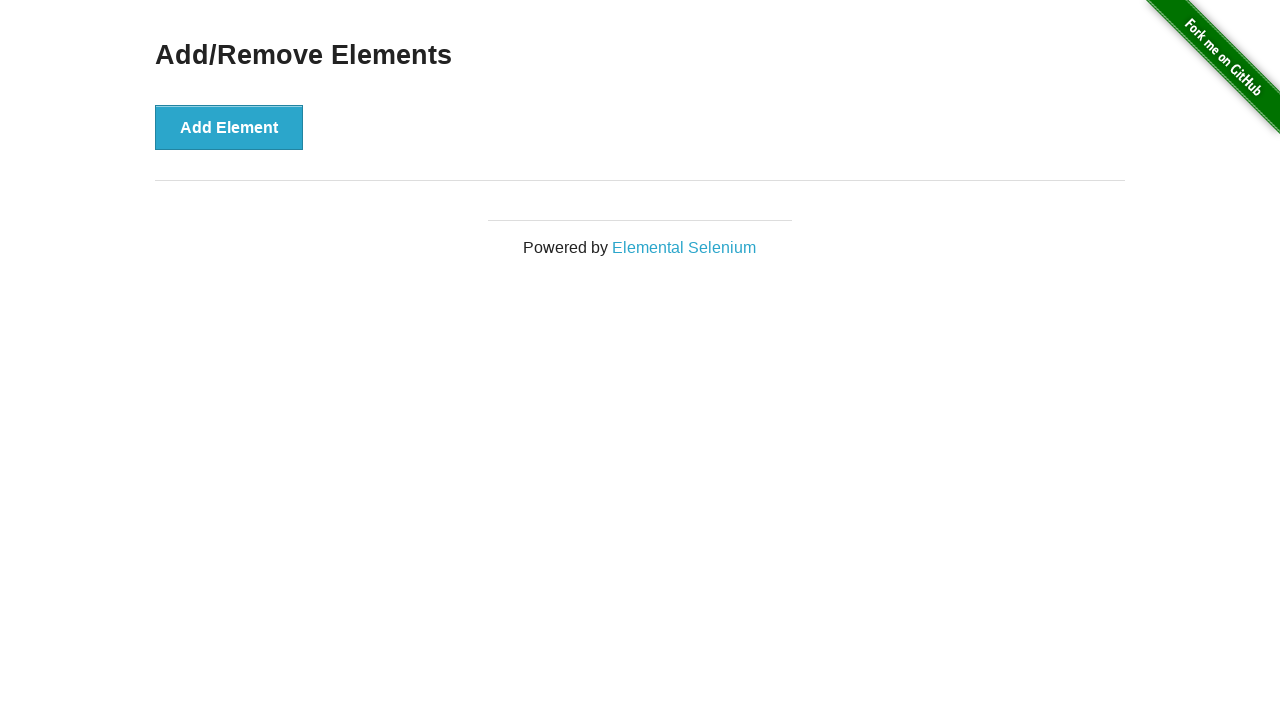

Clicked 'Add Element' button at (229, 127) on xpath=//button[text()='Add Element']
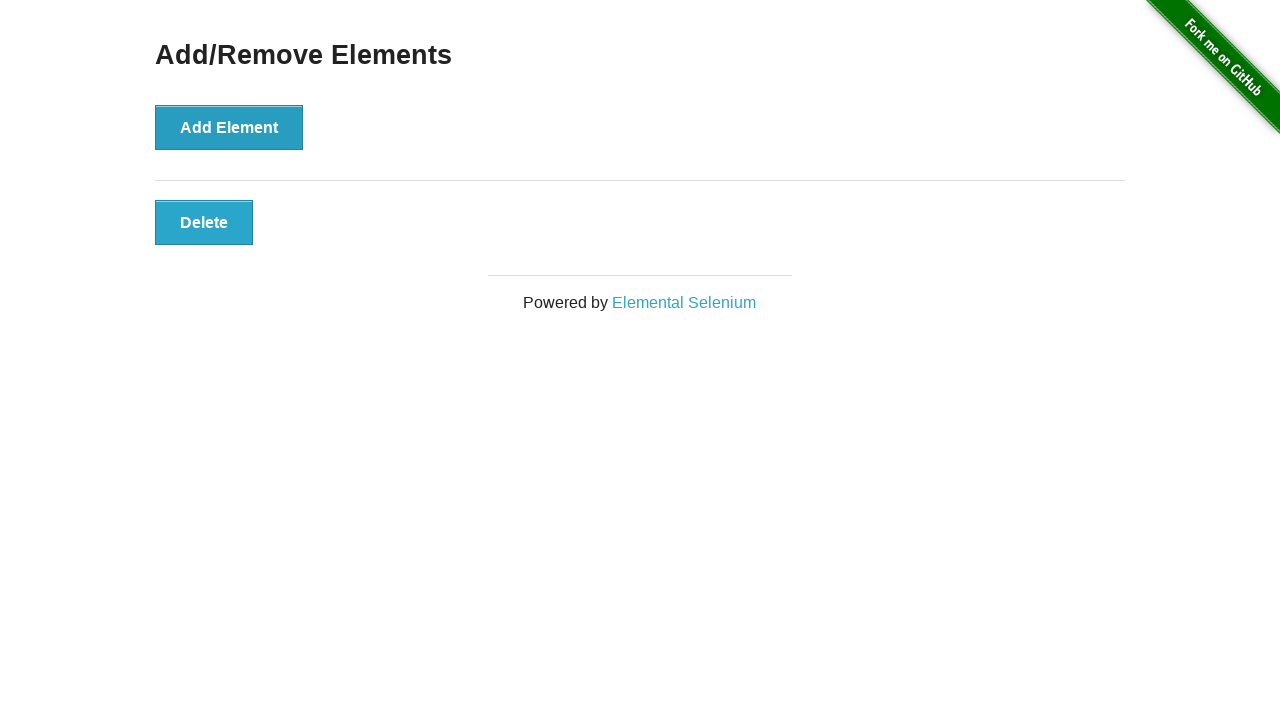

Delete button appeared after adding element
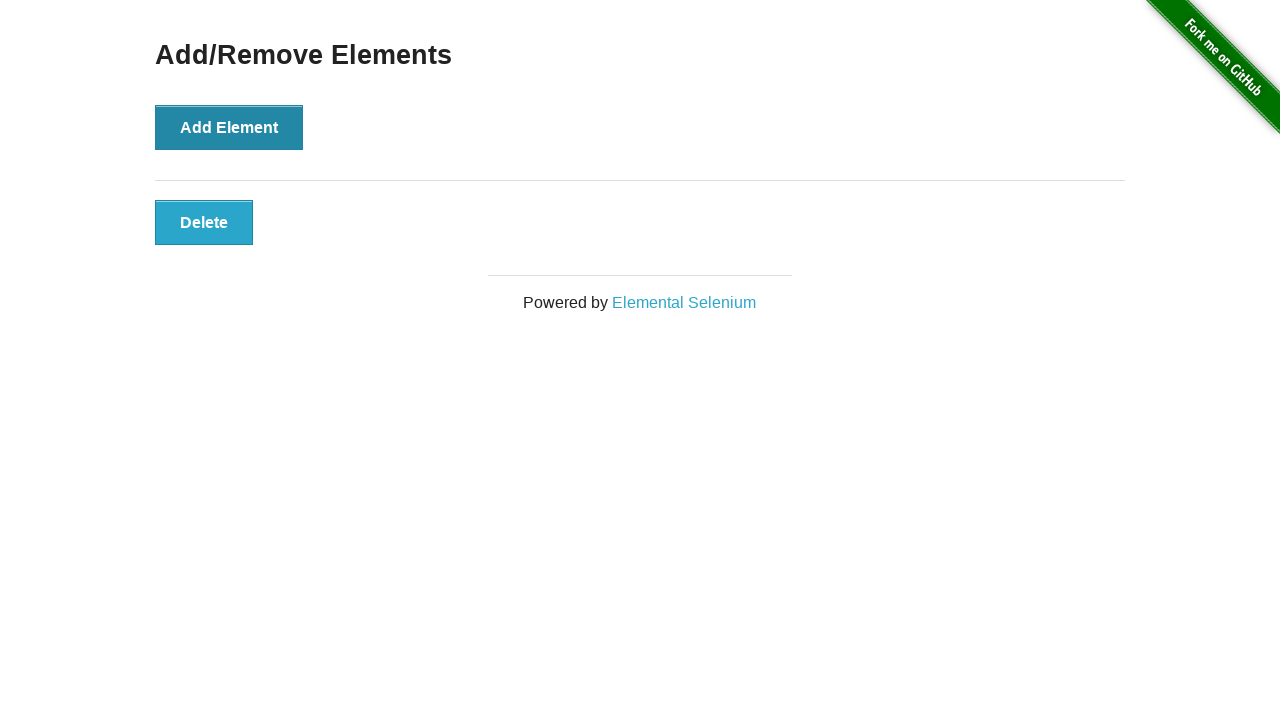

Clicked 'Delete' button at (204, 222) on xpath=//button[text()='Delete']
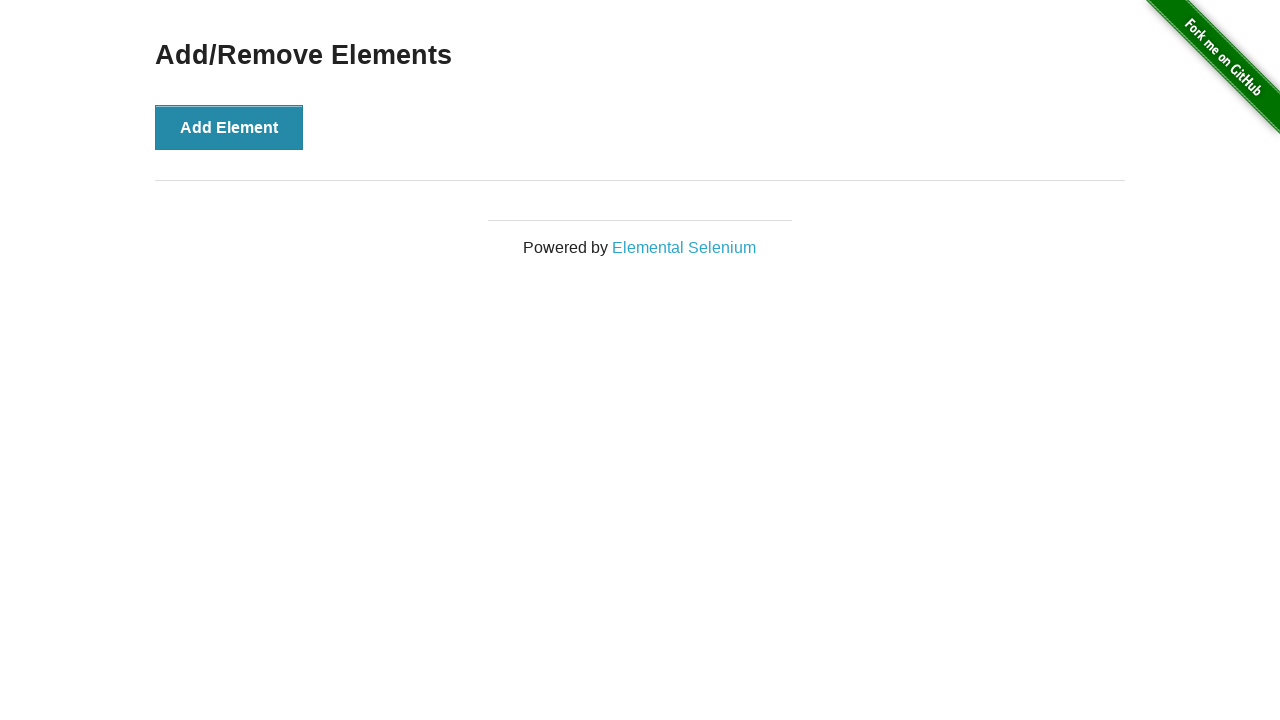

Waited 500ms for DOM to update
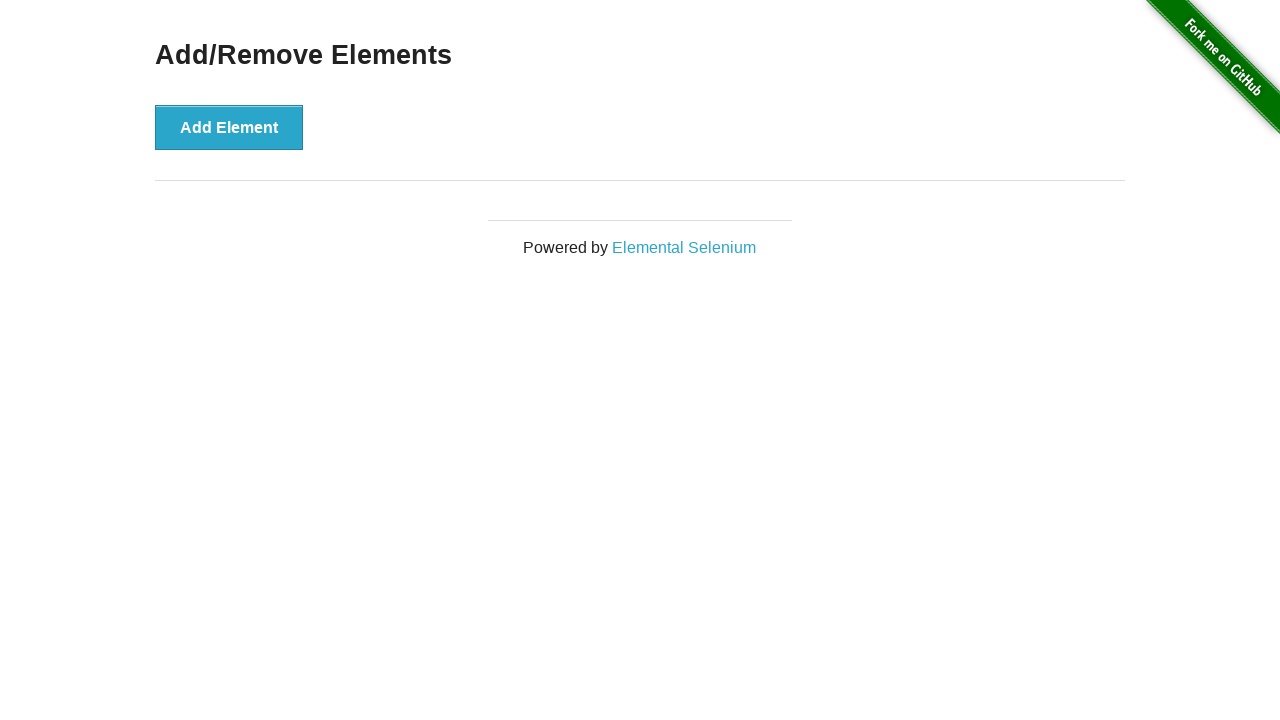

Counted Delete buttons: 0 found
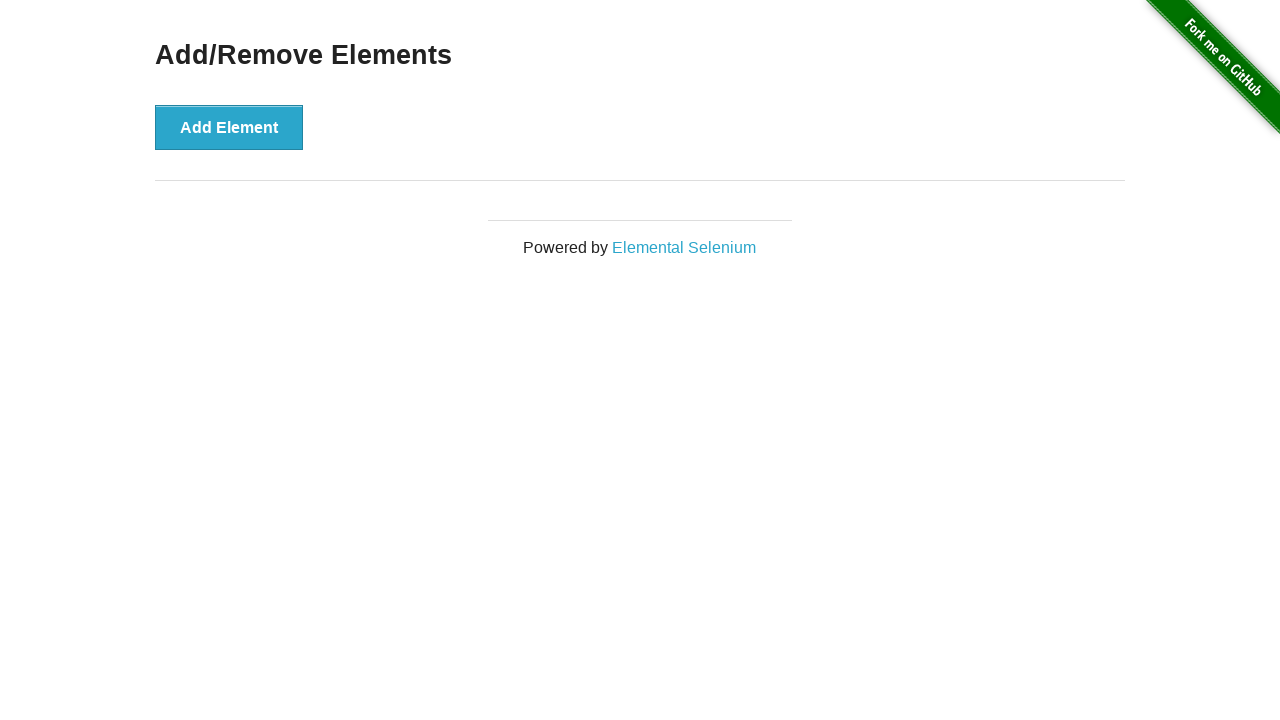

Assertion passed: Delete button successfully removed
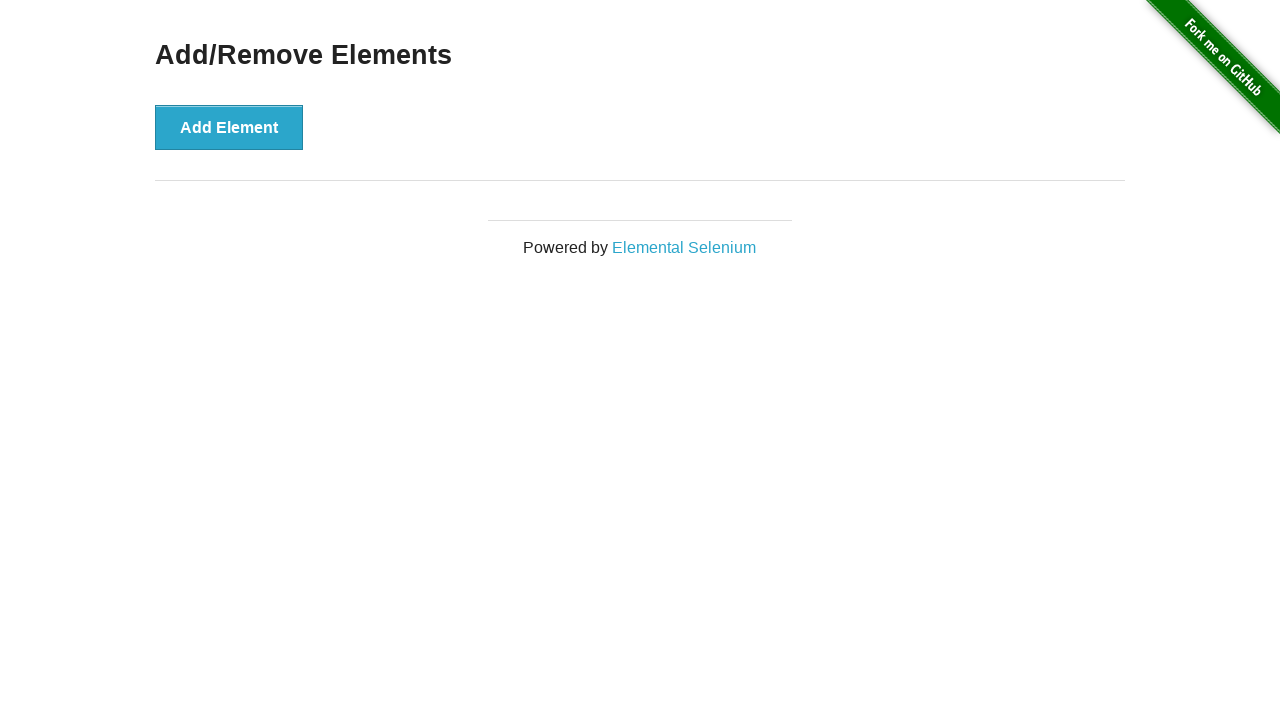

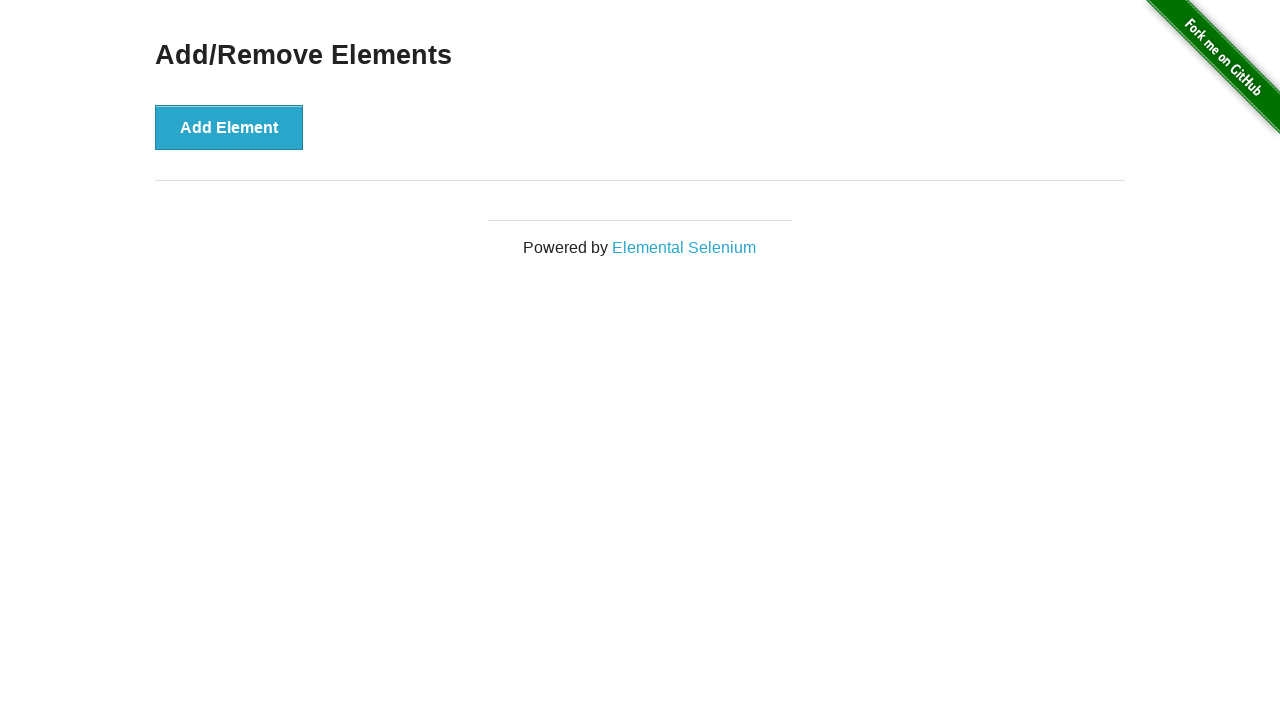